Tests click and hold functionality by clicking and holding on an element and verifying the status changes to "focused"

Starting URL: https://www.selenium.dev/selenium/web/mouse_interaction.html

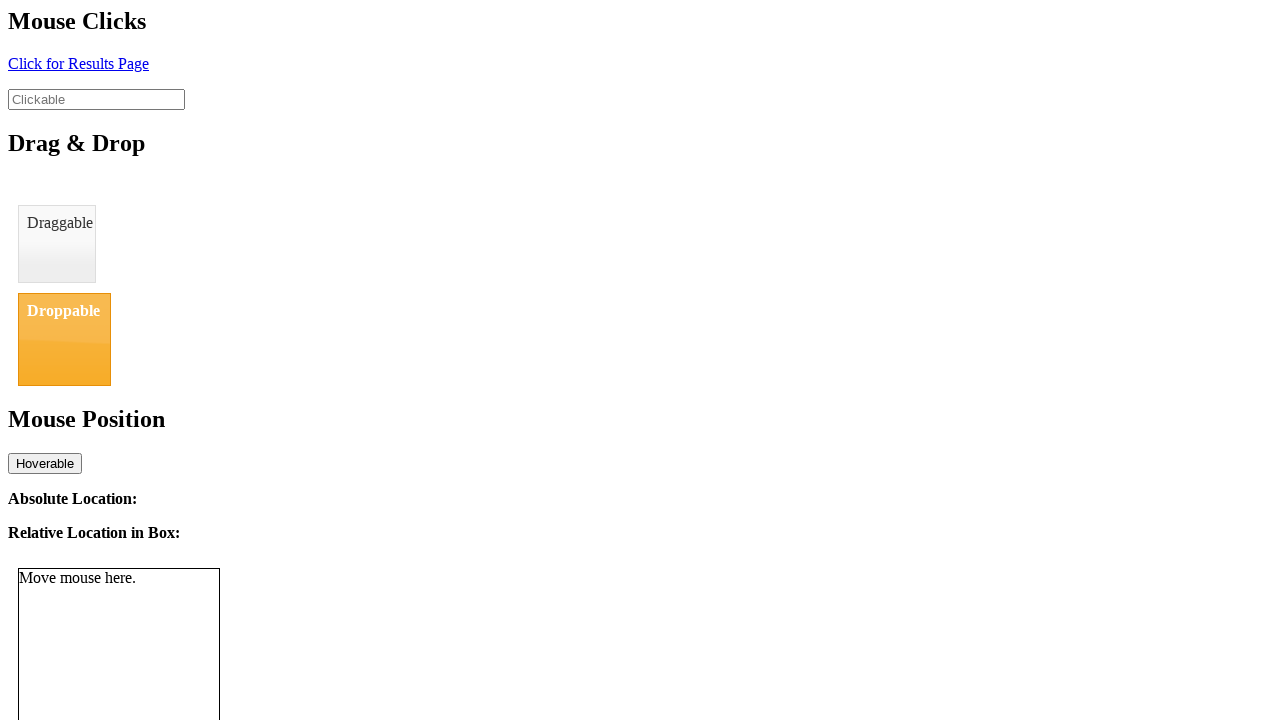

Clicked and held on the clickable element with 1000ms delay at (96, 99) on #clickable
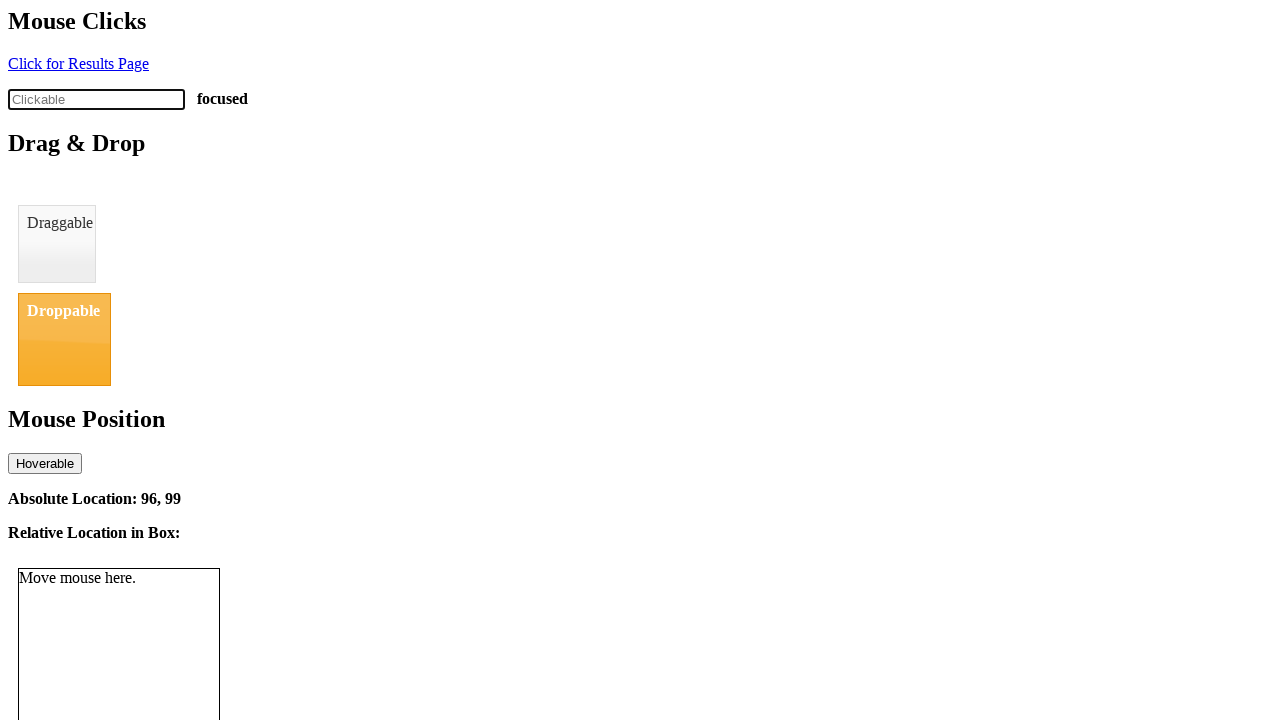

Waited for click status element to appear
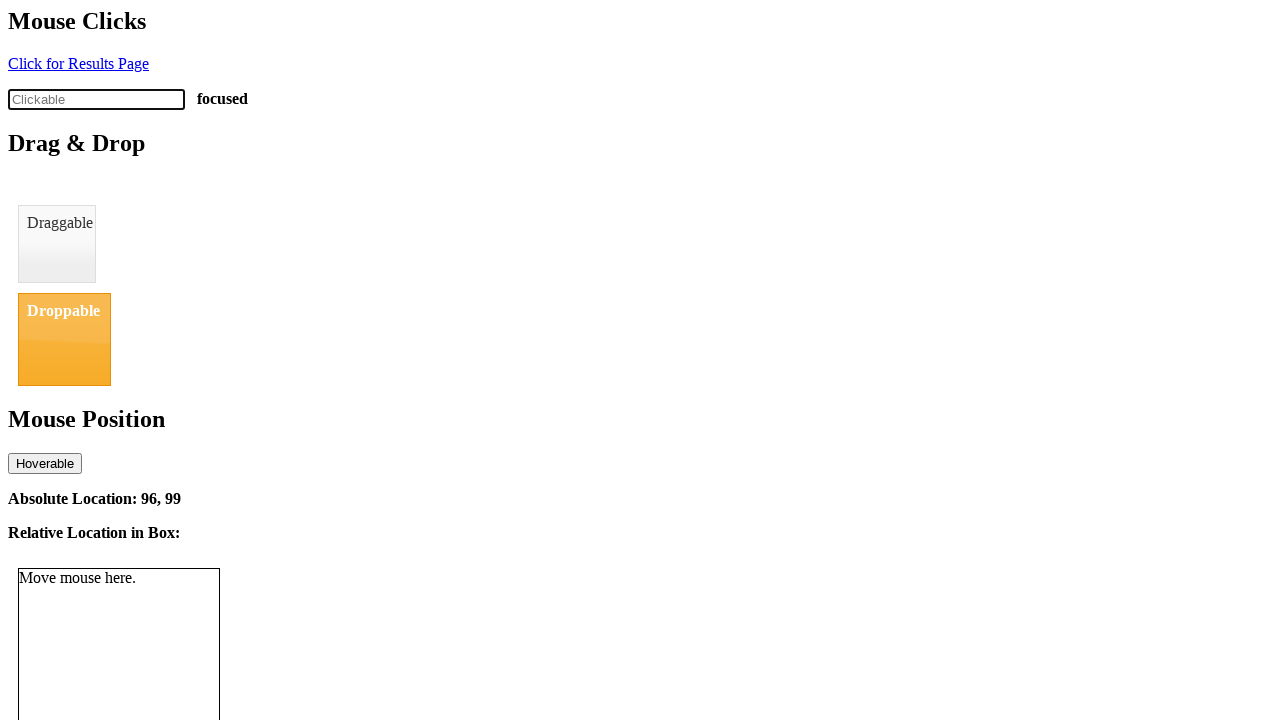

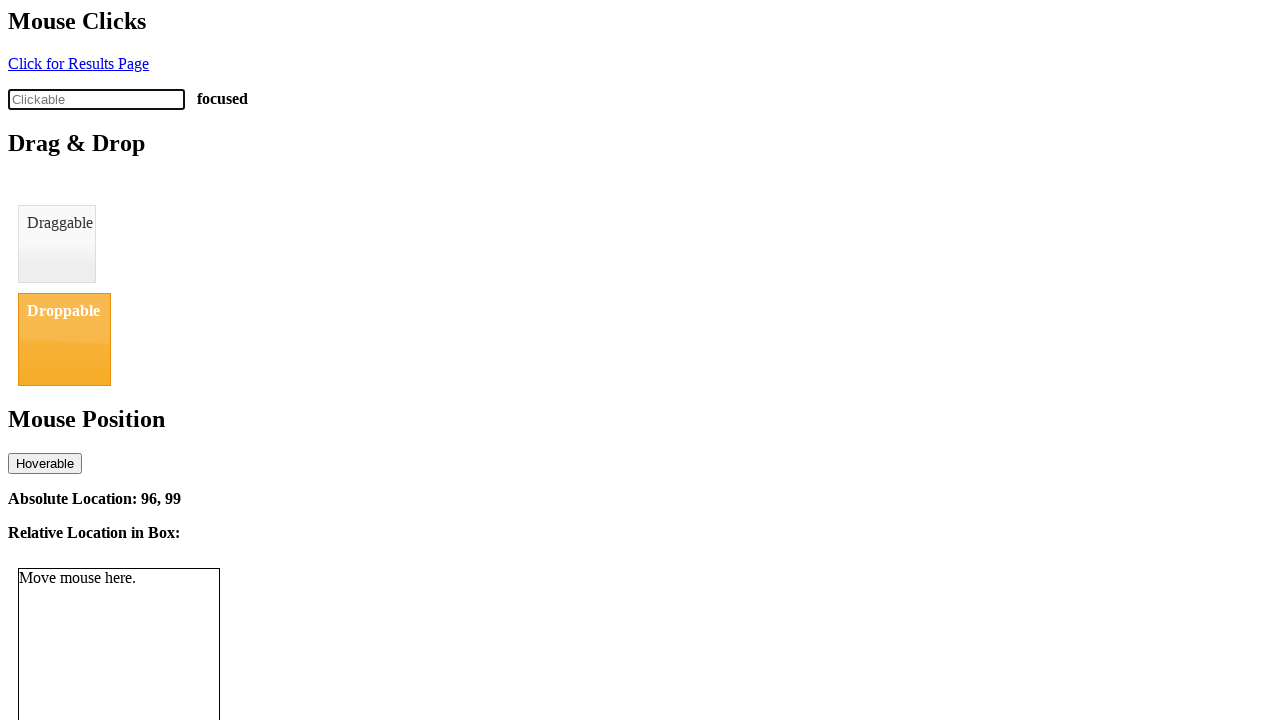